Tests sending the TAB key using keyboard actions without targeting a specific element, then verifies the page displays the correct key press result.

Starting URL: http://the-internet.herokuapp.com/key_presses

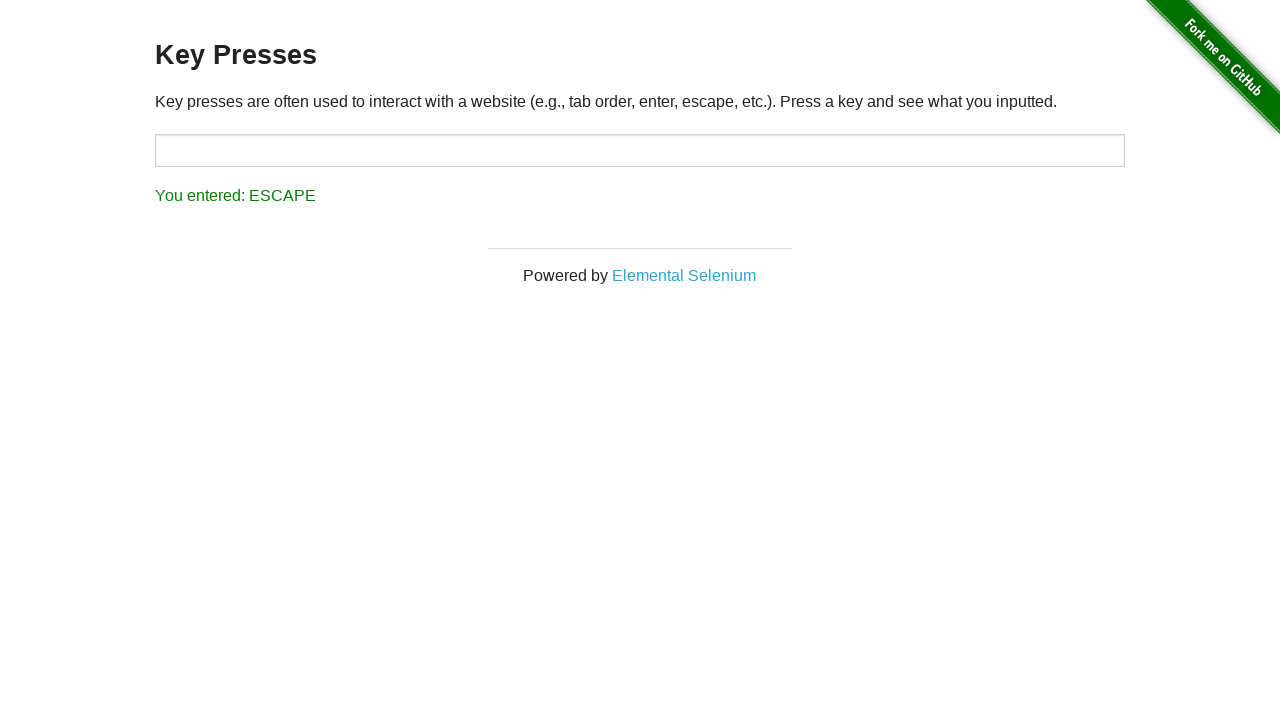

Pressed TAB key using keyboard action
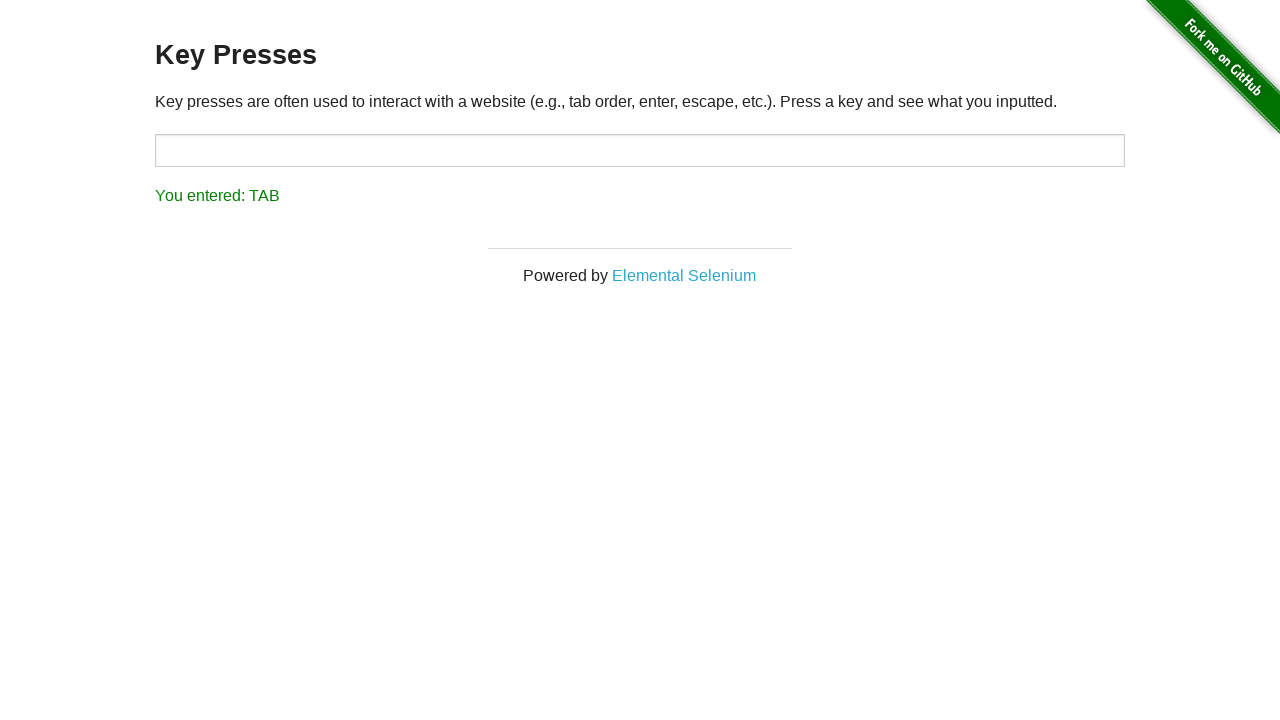

Result element loaded and is visible
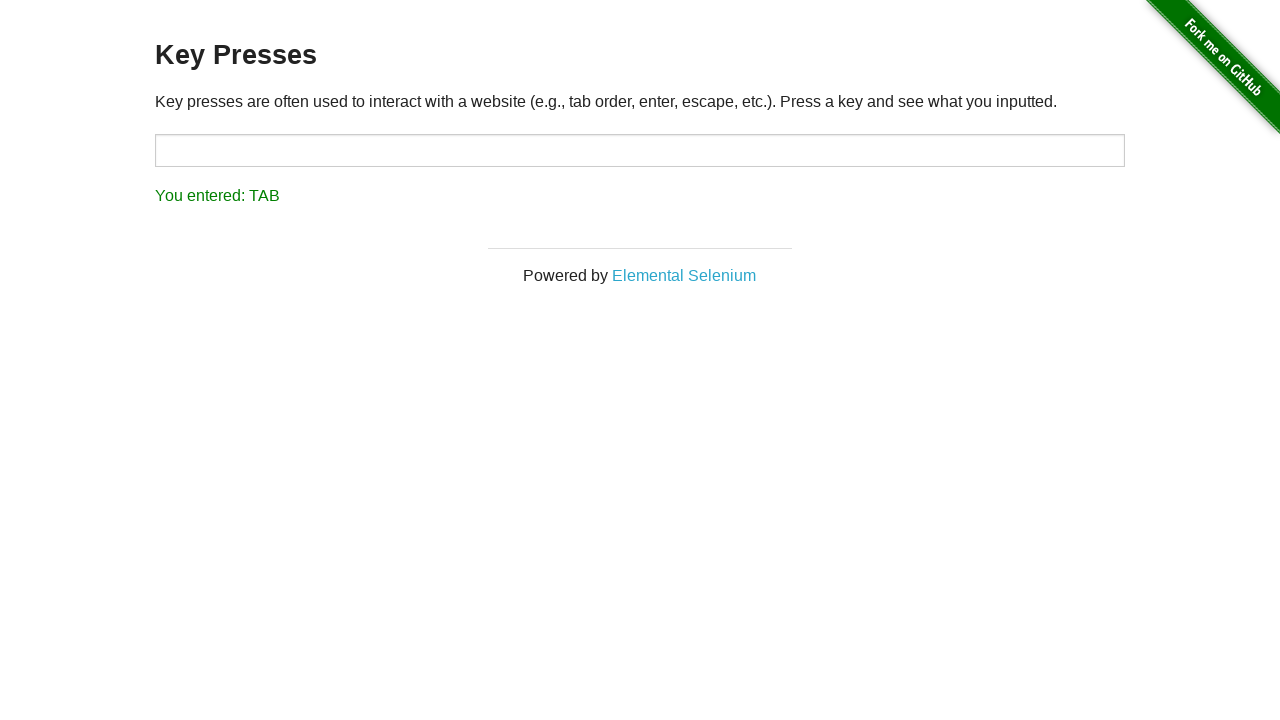

Retrieved result text content
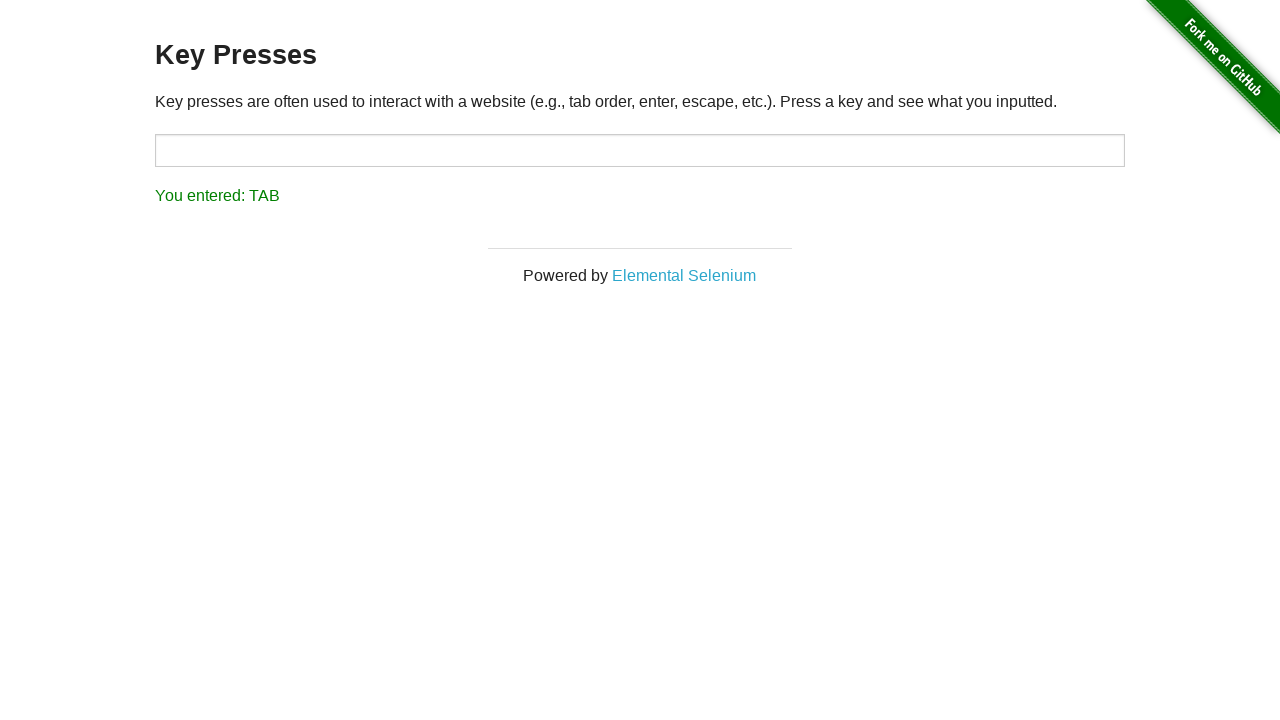

Verified result text matches expected 'You entered: TAB'
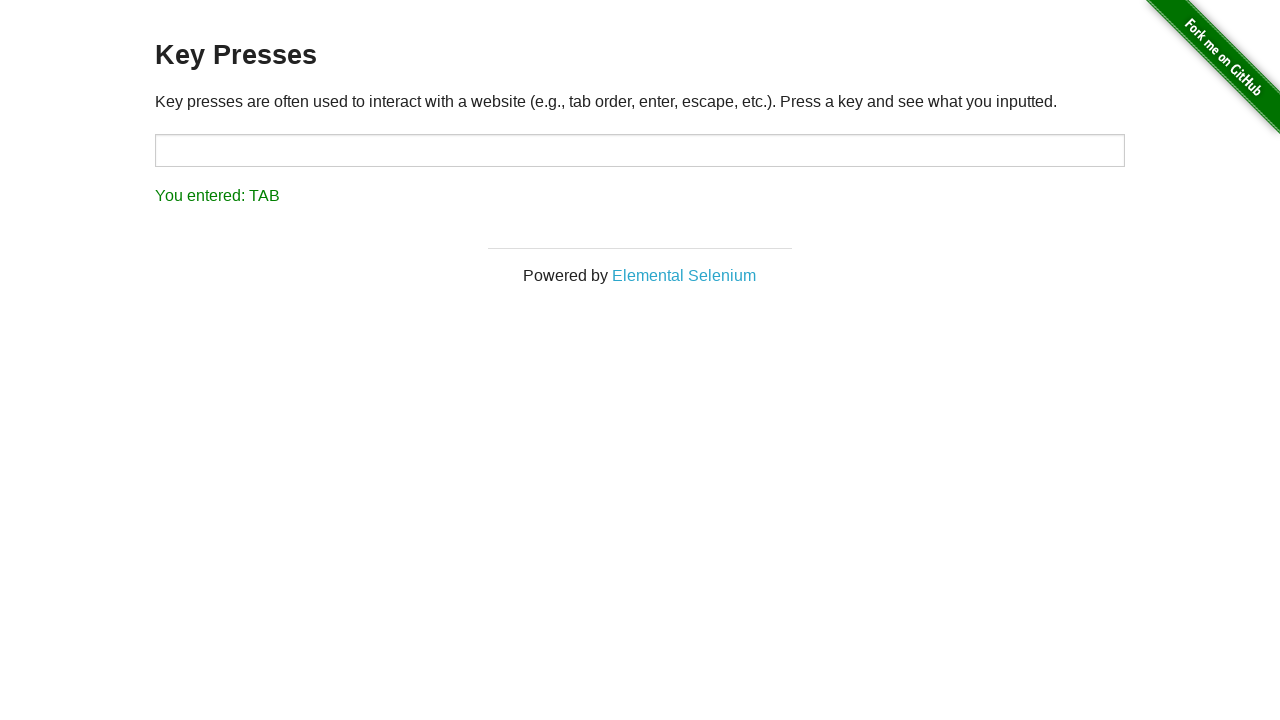

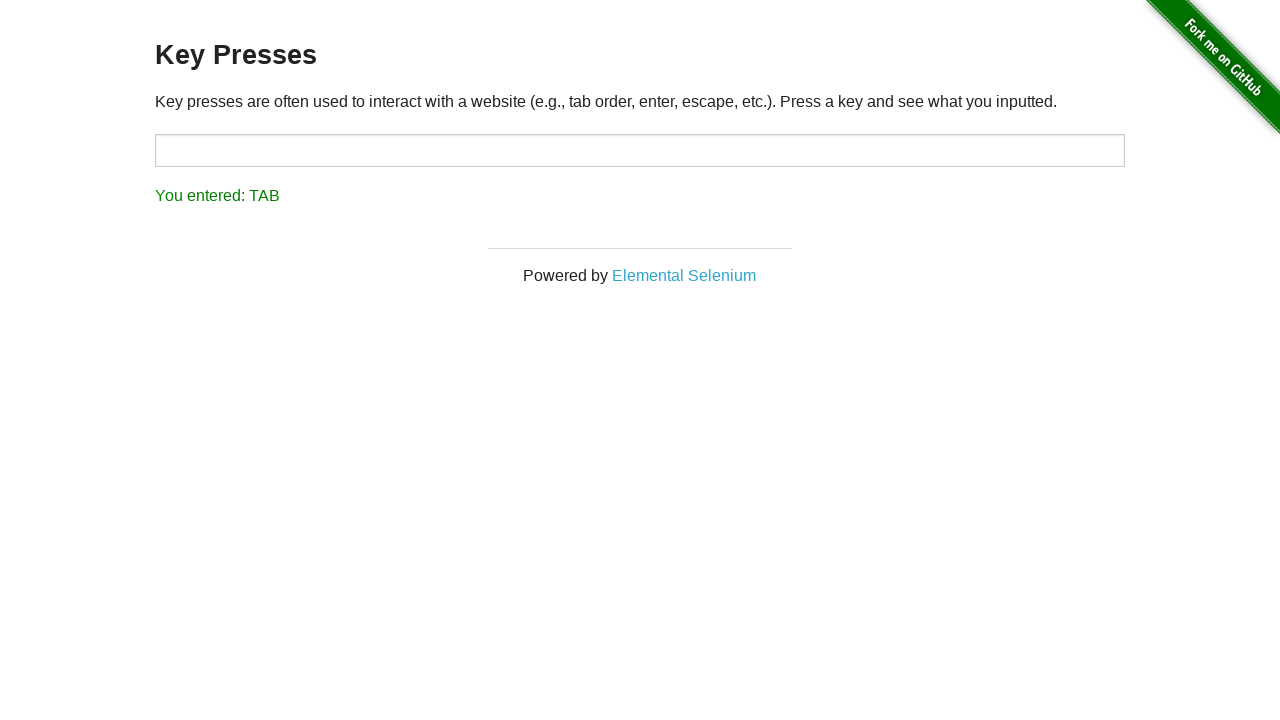